Tests page scrolling functionality on Meesho website by pressing Page Down twice and then Page Up using keyboard navigation

Starting URL: https://www.meesho.com

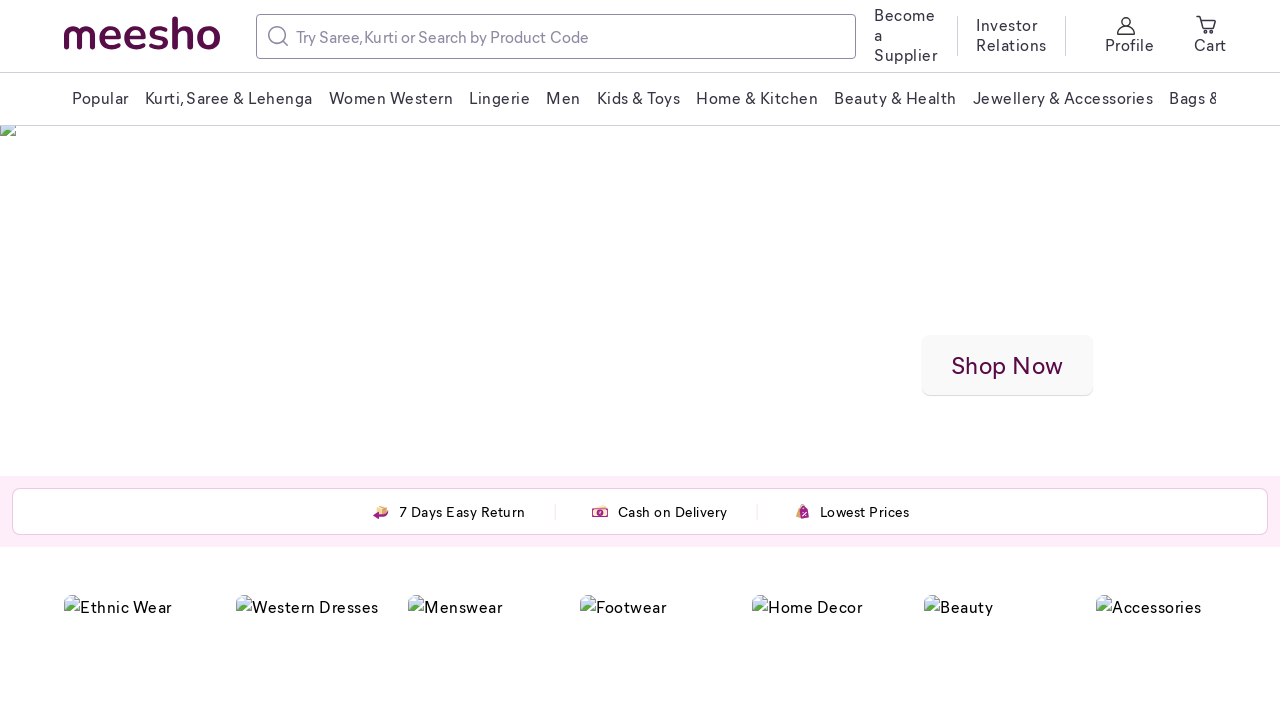

Pressed Page Down to scroll down on Meesho website
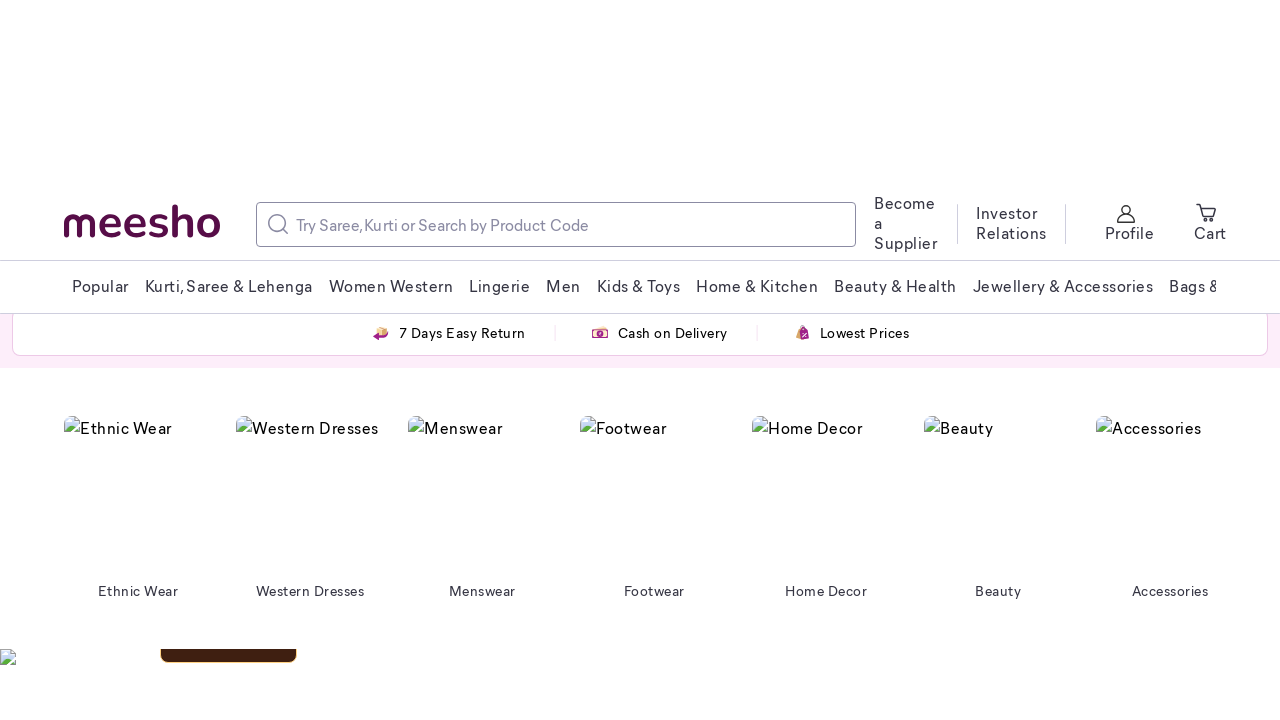

Waited 2 seconds after first Page Down scroll
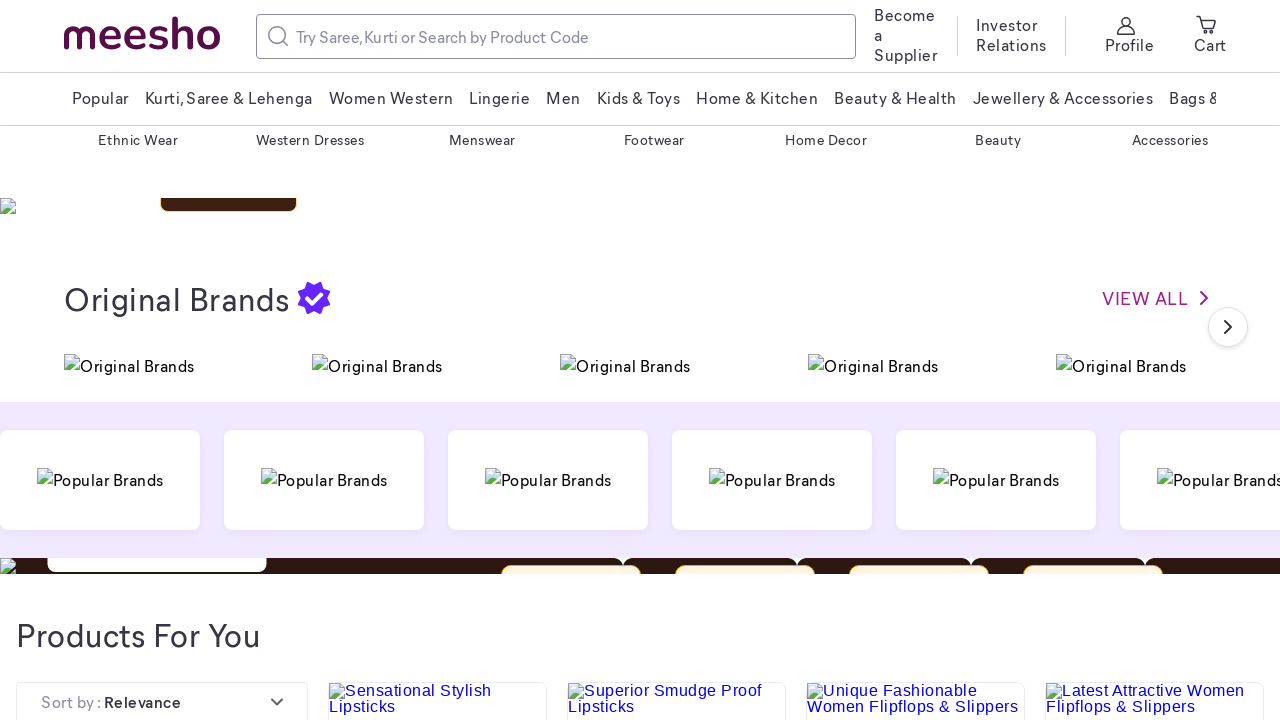

Pressed Page Down again to scroll further down
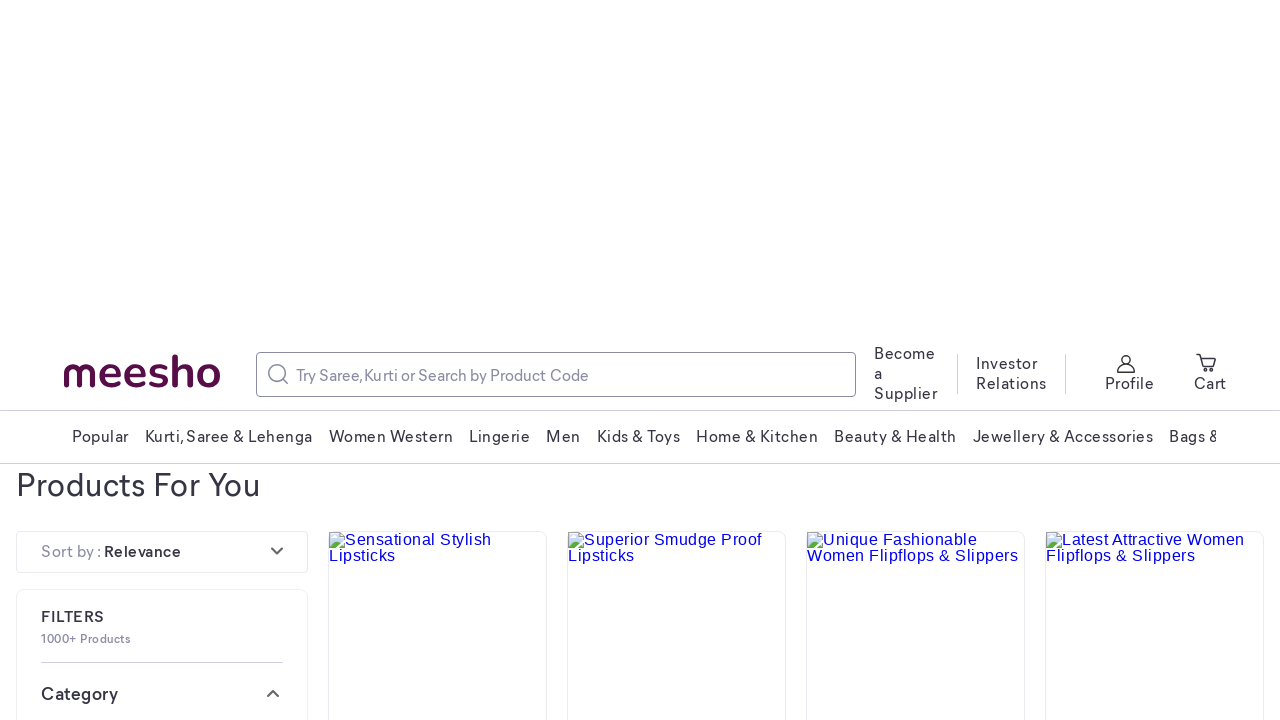

Waited 2 seconds after second Page Down scroll
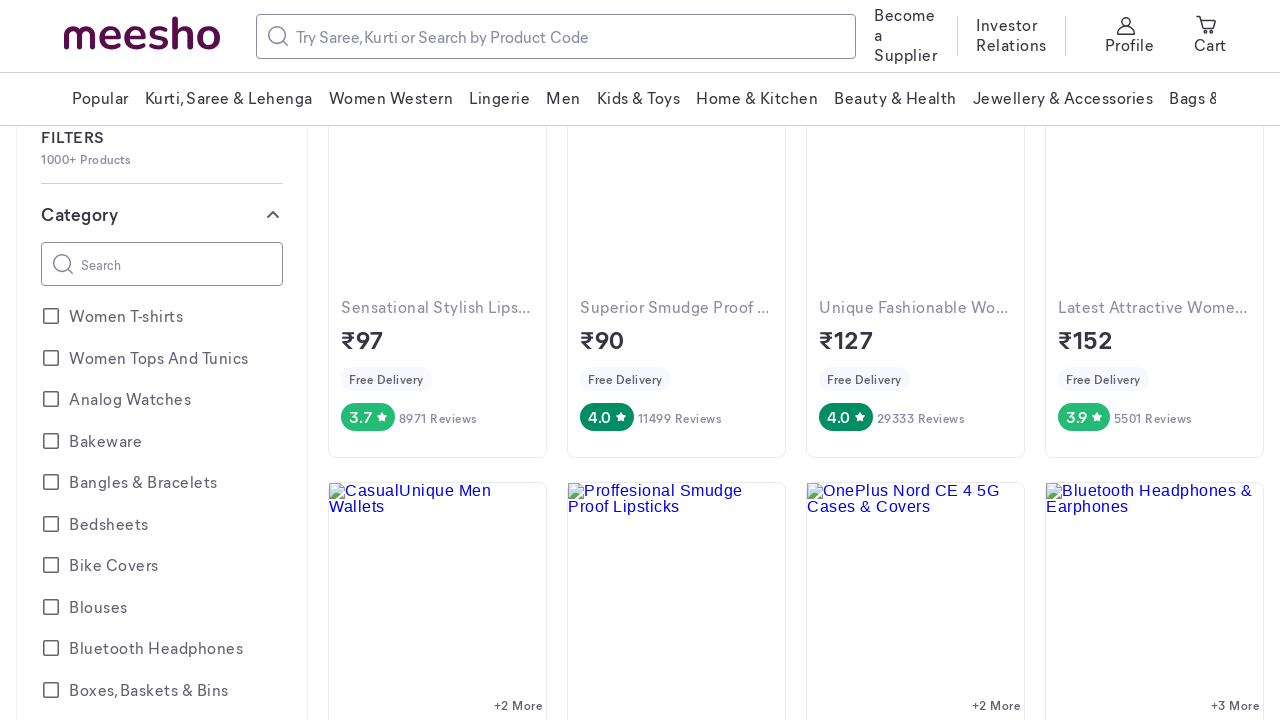

Pressed Page Up to scroll back up on the page
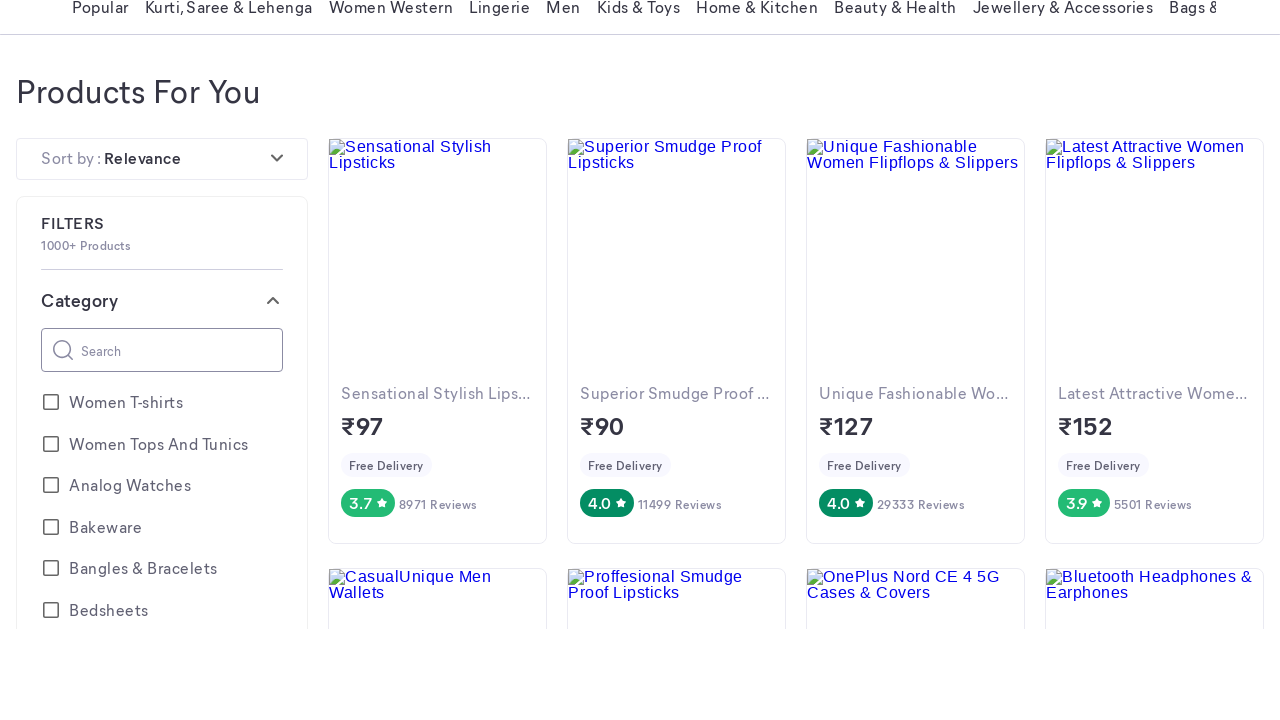

Waited 2 seconds after Page Up scroll for visual confirmation
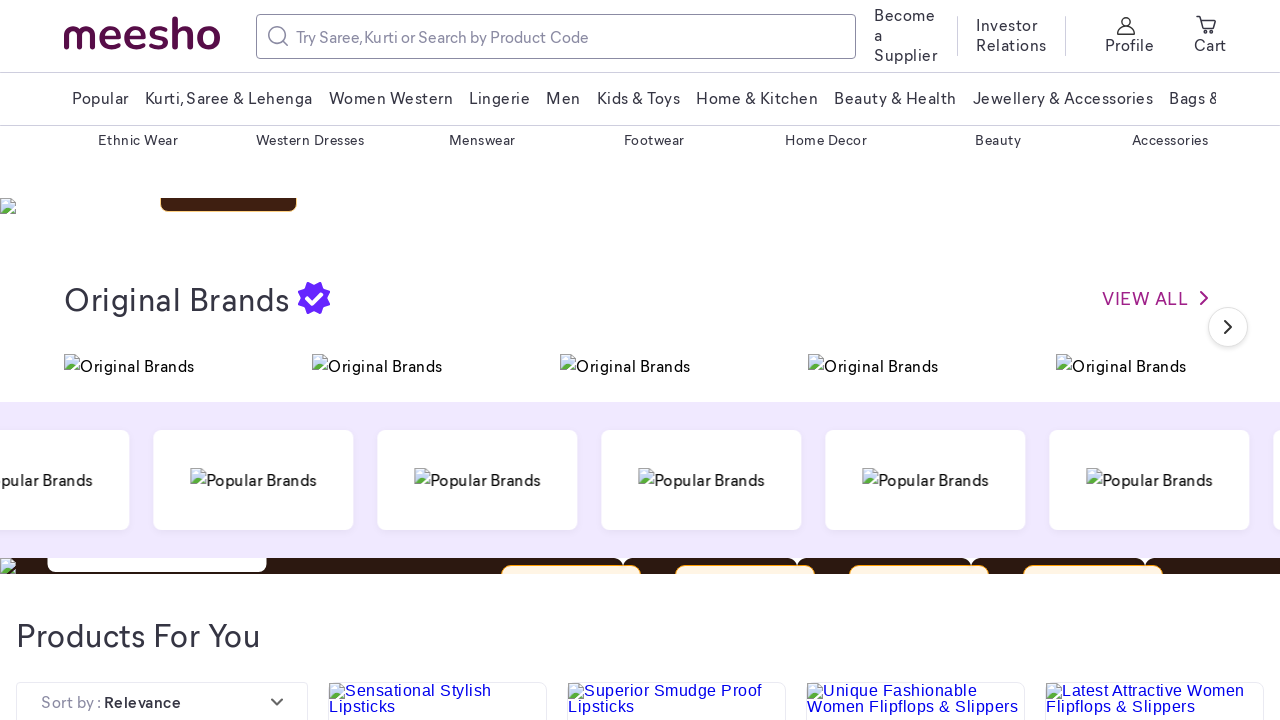

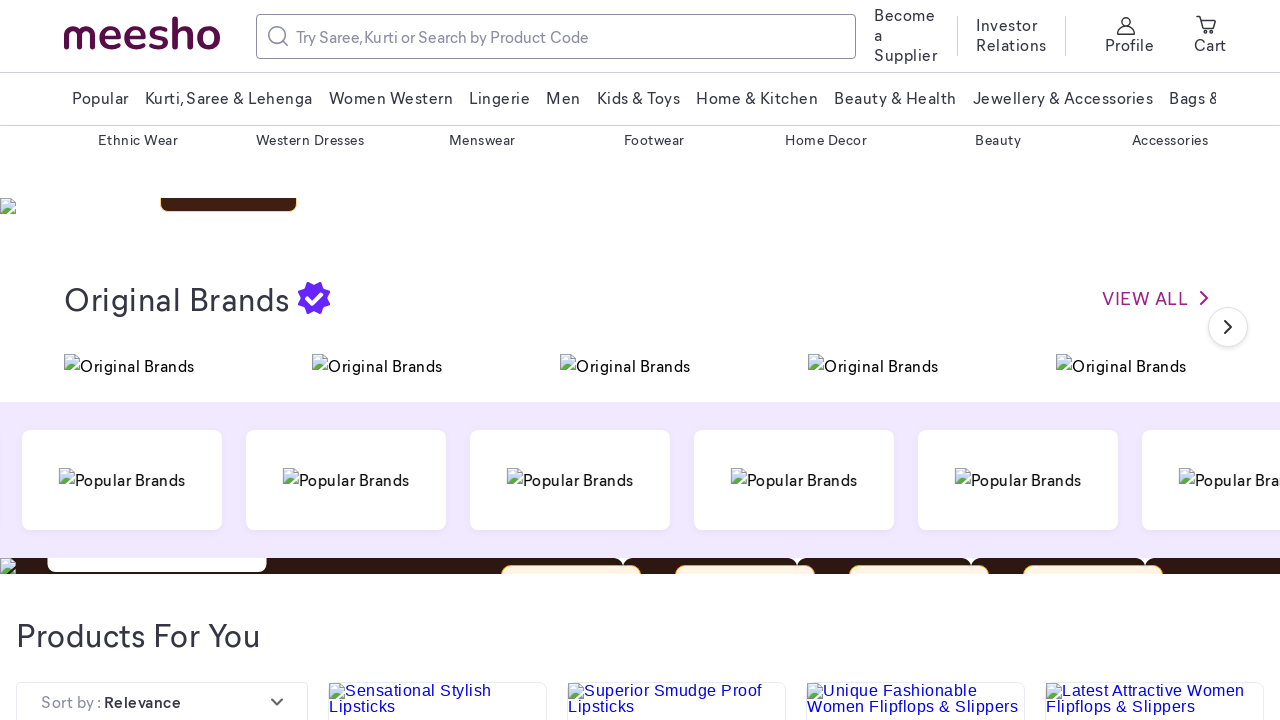